Tests clicking various status code links and verifying that corresponding panels are displayed

Starting URL: https://www.tutorialspoint.com/selenium/practice/links.php

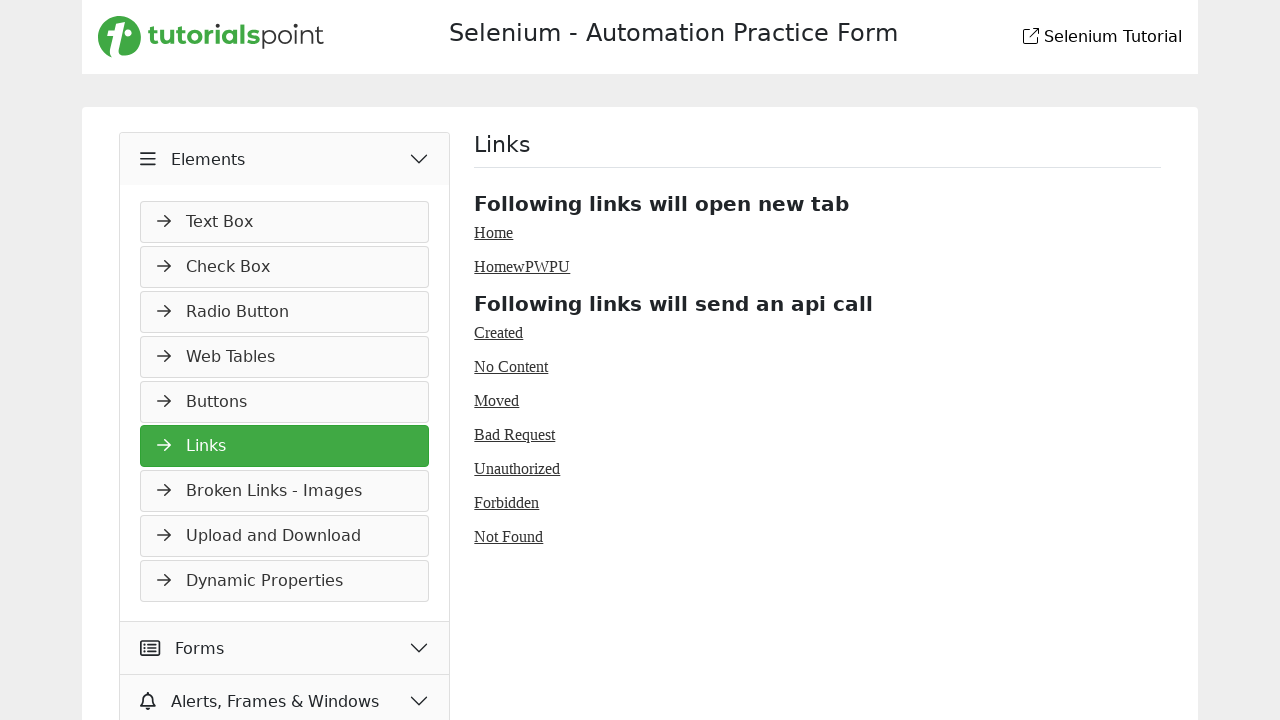

Clicked 'Created' link (201 status code) at (499, 332) on #created
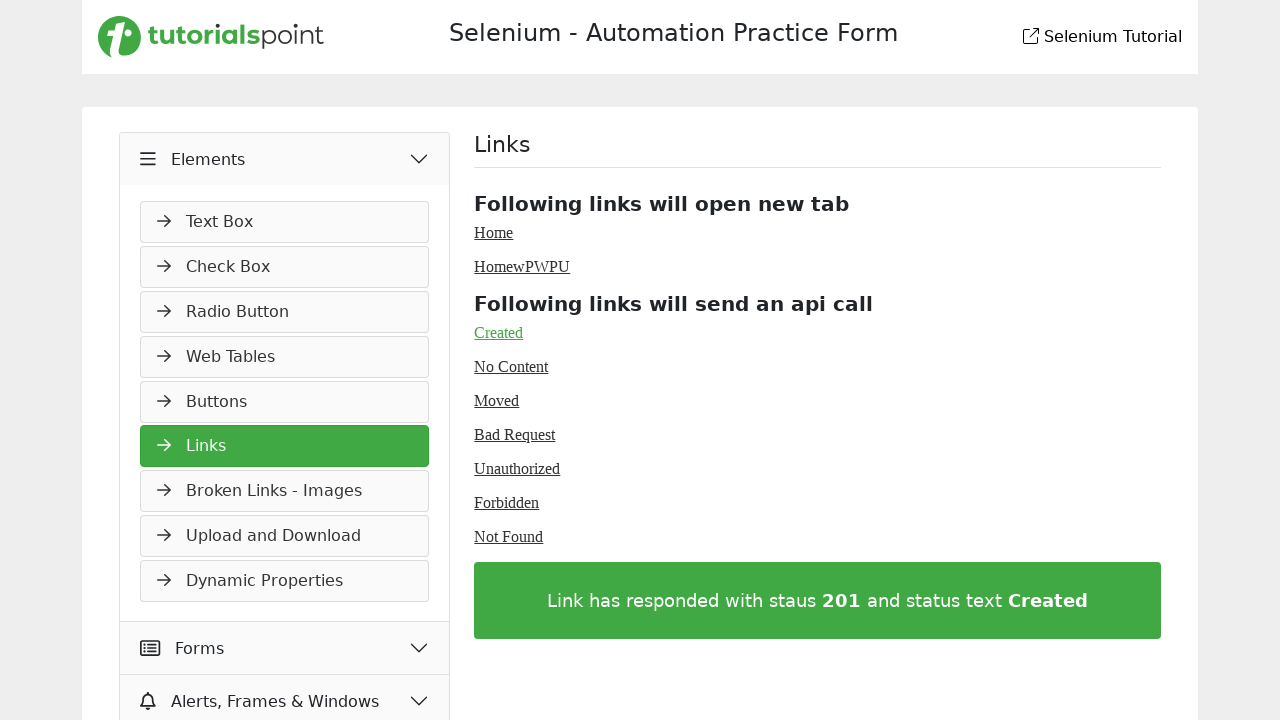

Created panel appeared and is visible
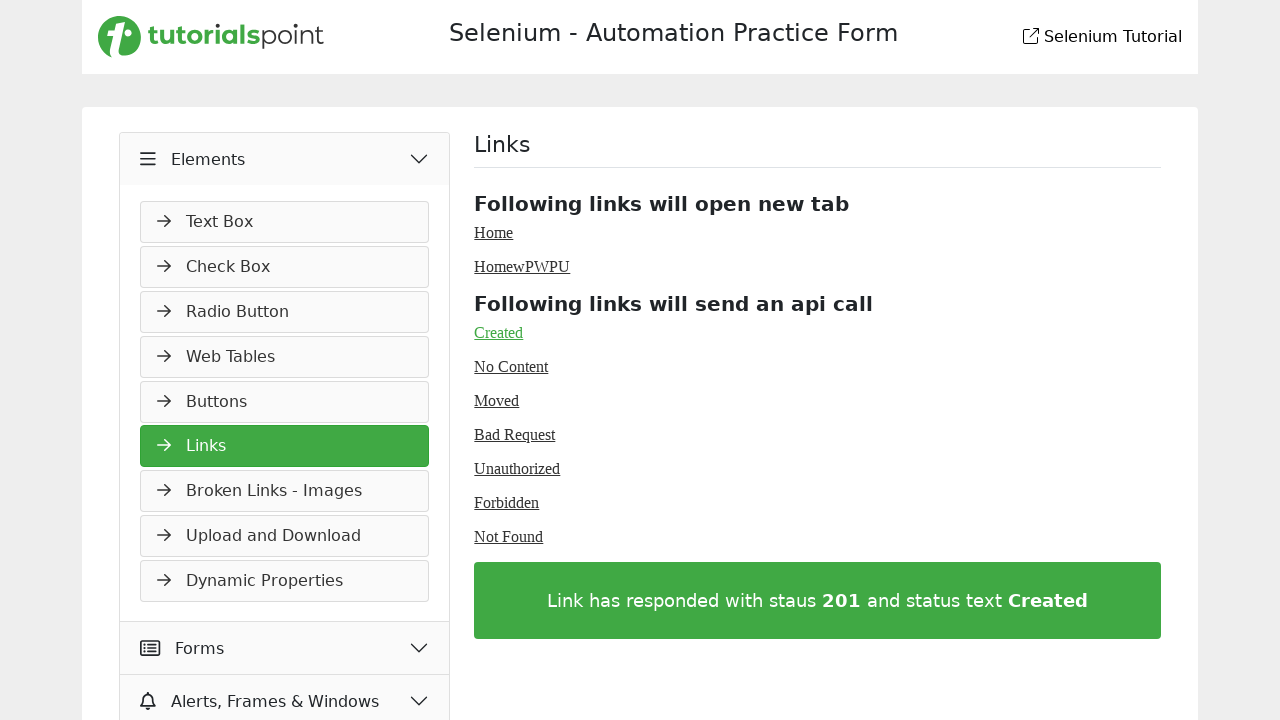

Clicked 'No Content' link (204 status code) at (511, 366) on #no-content
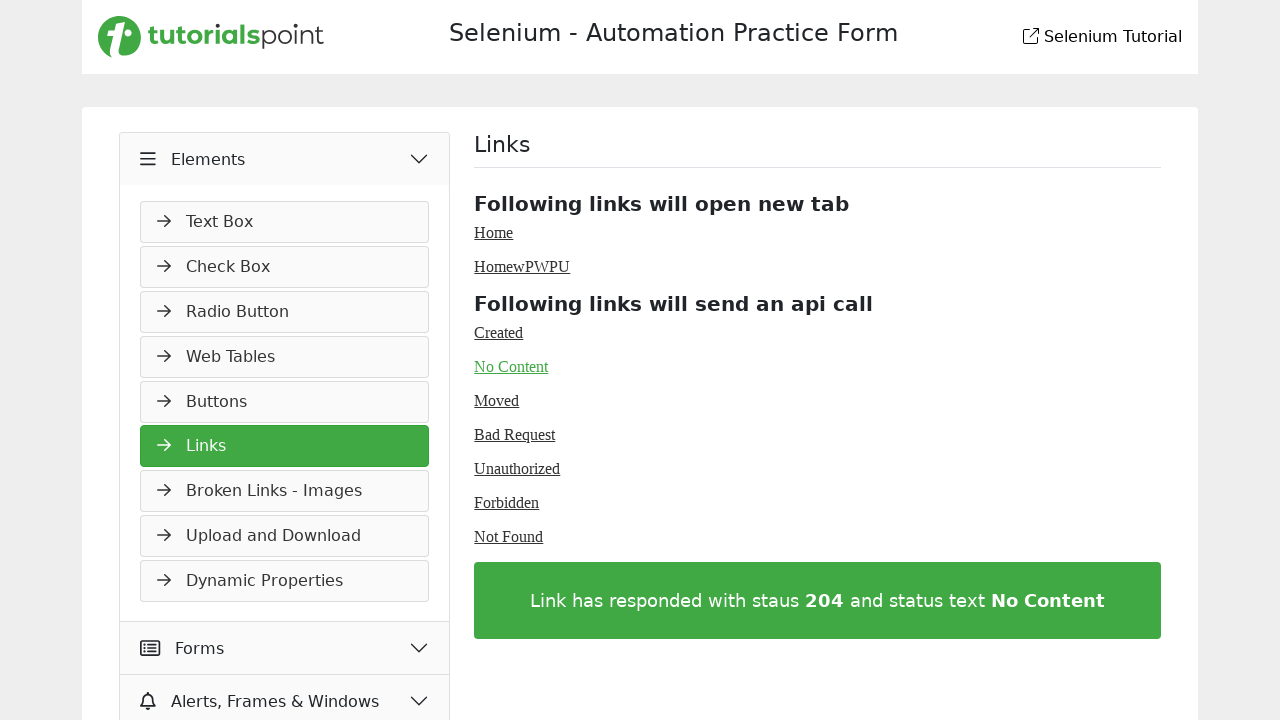

No Content panel appeared and is visible
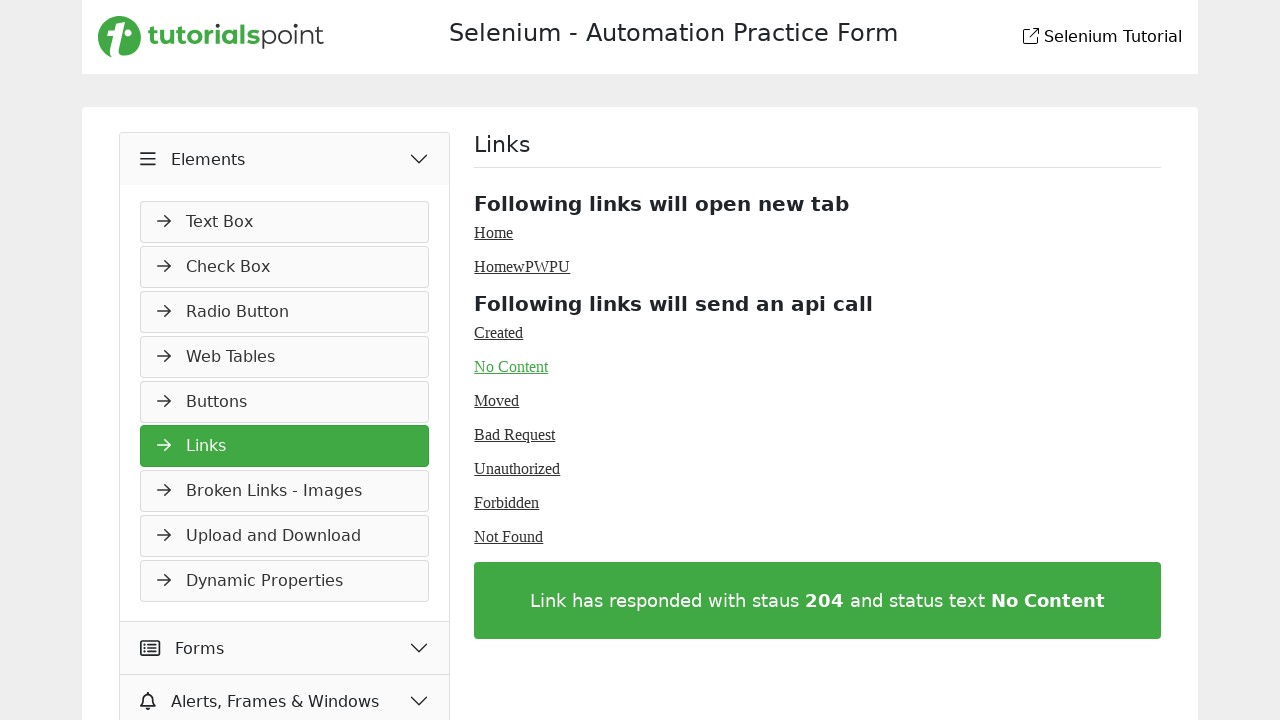

Clicked 'Moved' link (301 status code) at (497, 400) on #moved
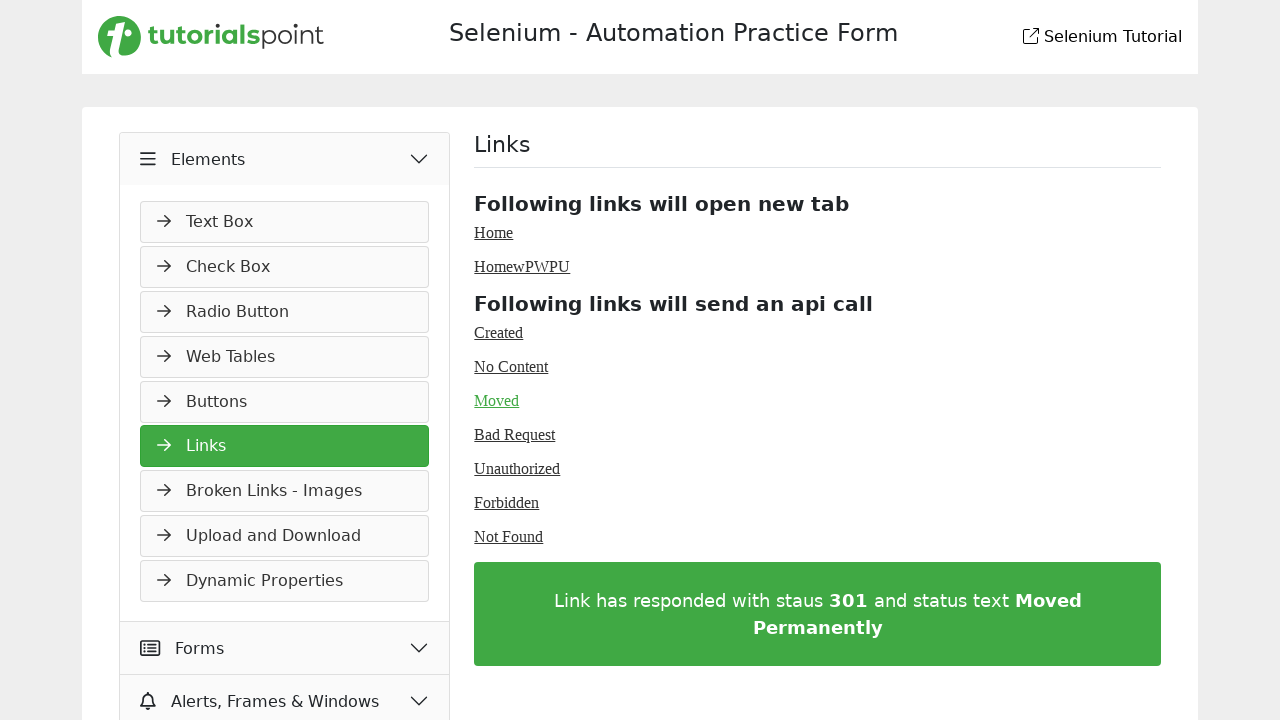

Moved panel appeared and is visible
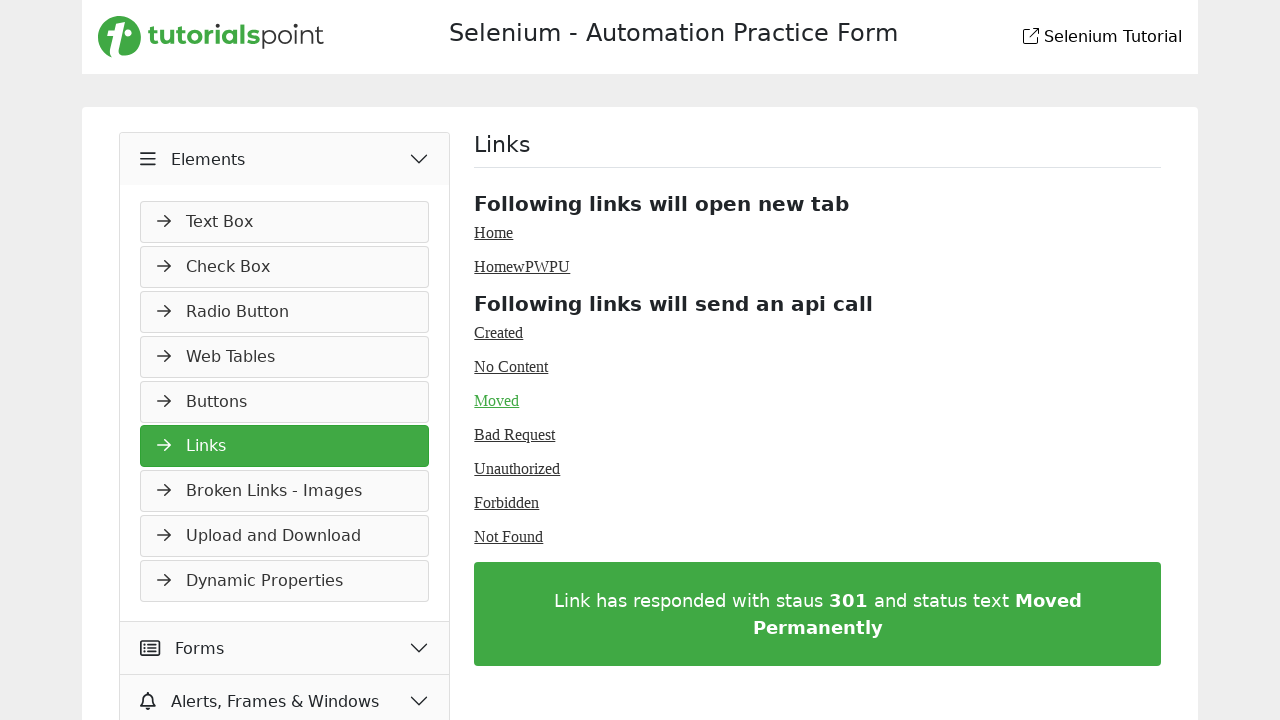

Clicked 'Bad Request' link (400 status code) at (515, 434) on #bad-request
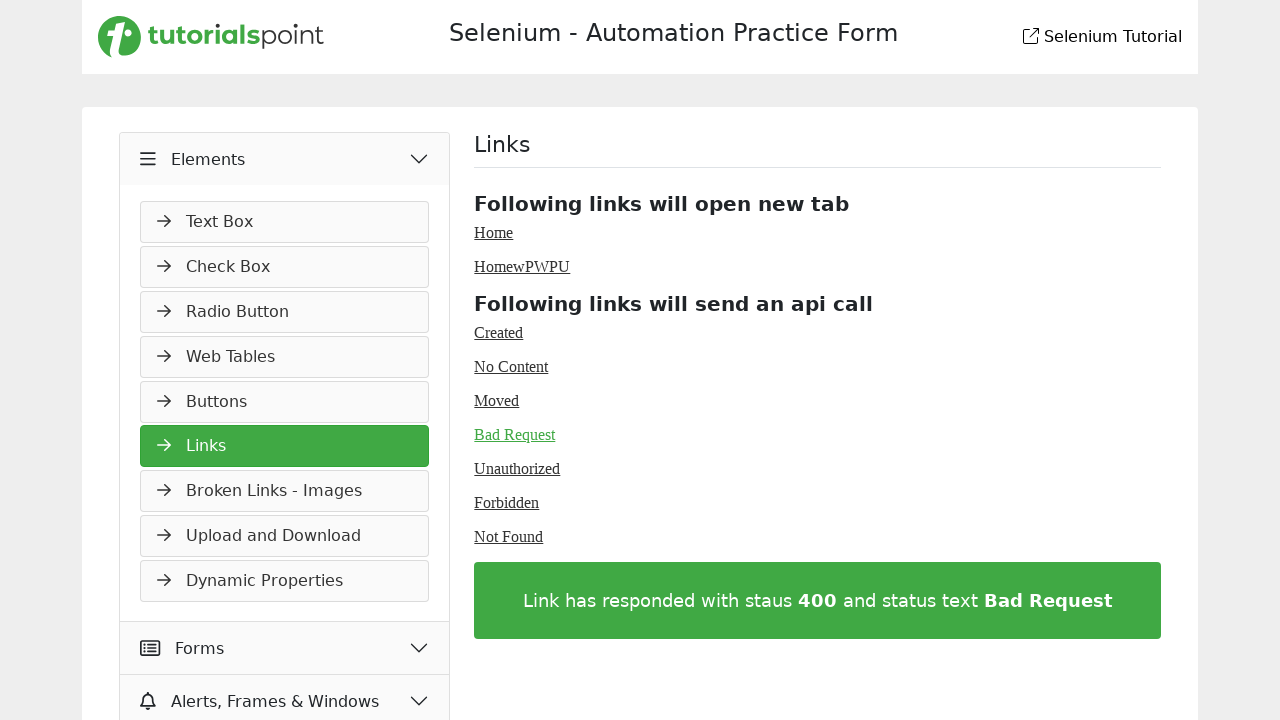

Bad Request panel appeared and is visible
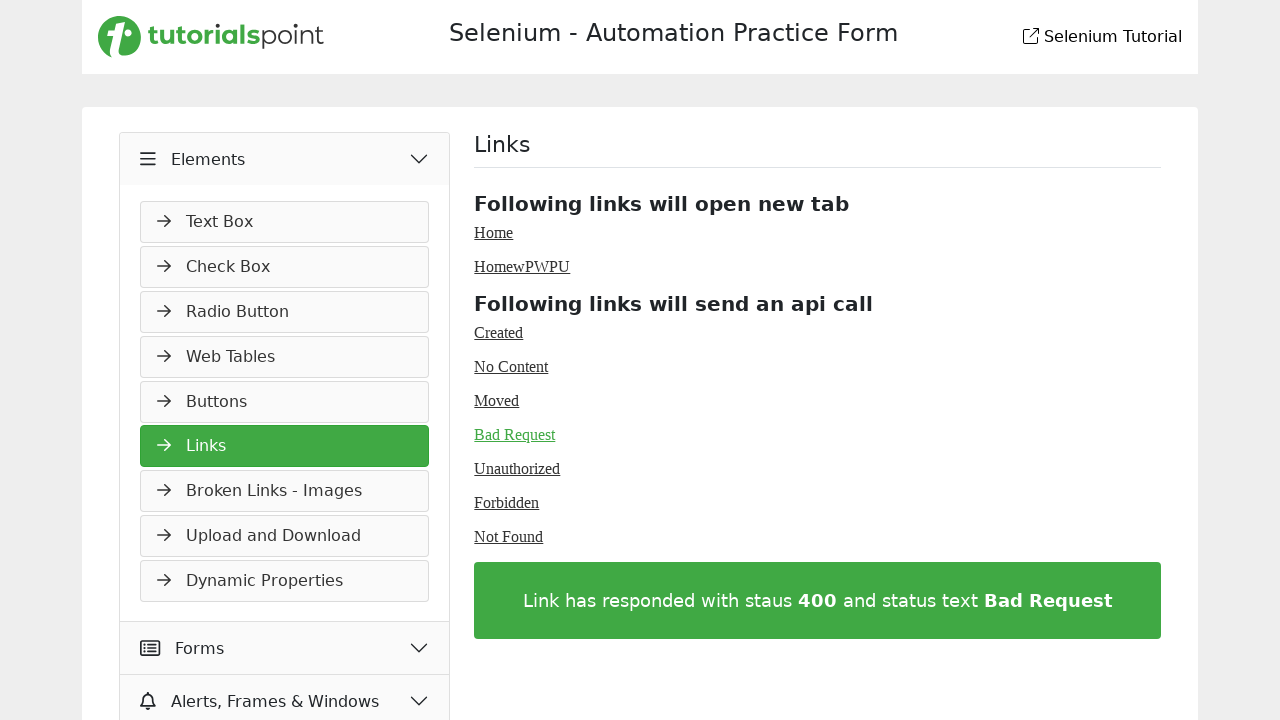

Clicked 'Unauthorized' link (401 status code) at (517, 468) on #unauthorized
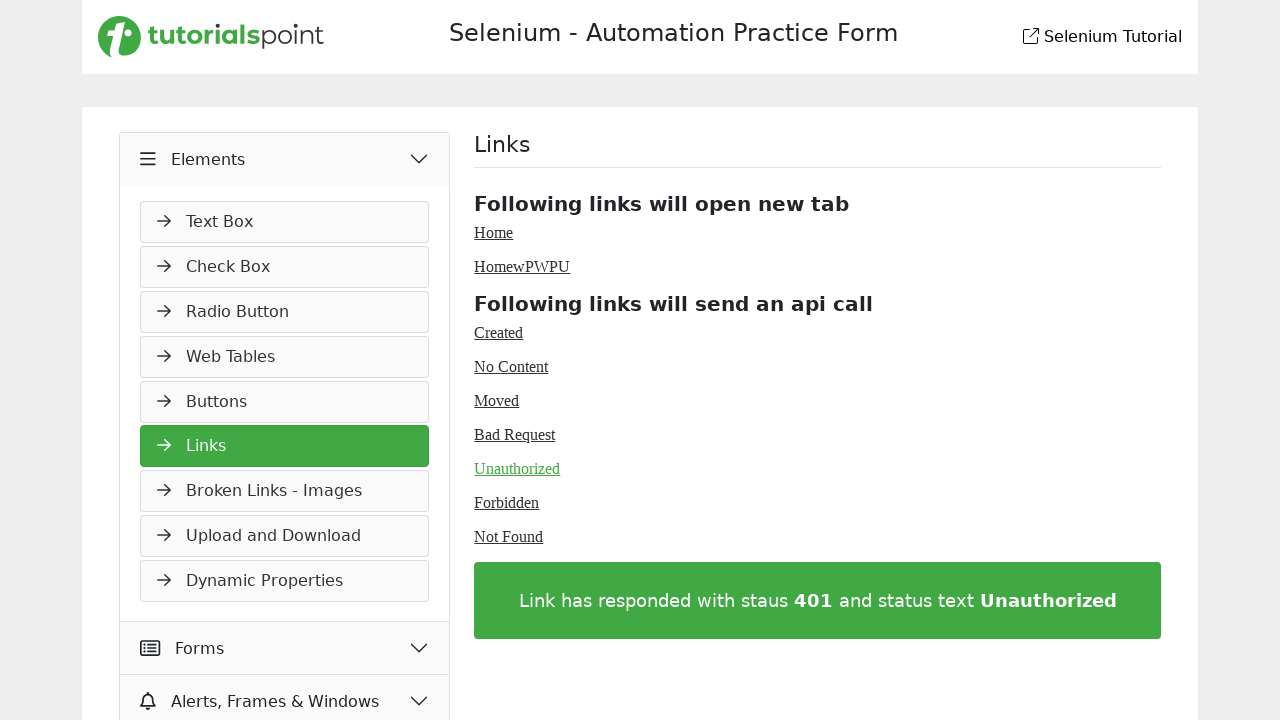

Unauthorized panel appeared and is visible
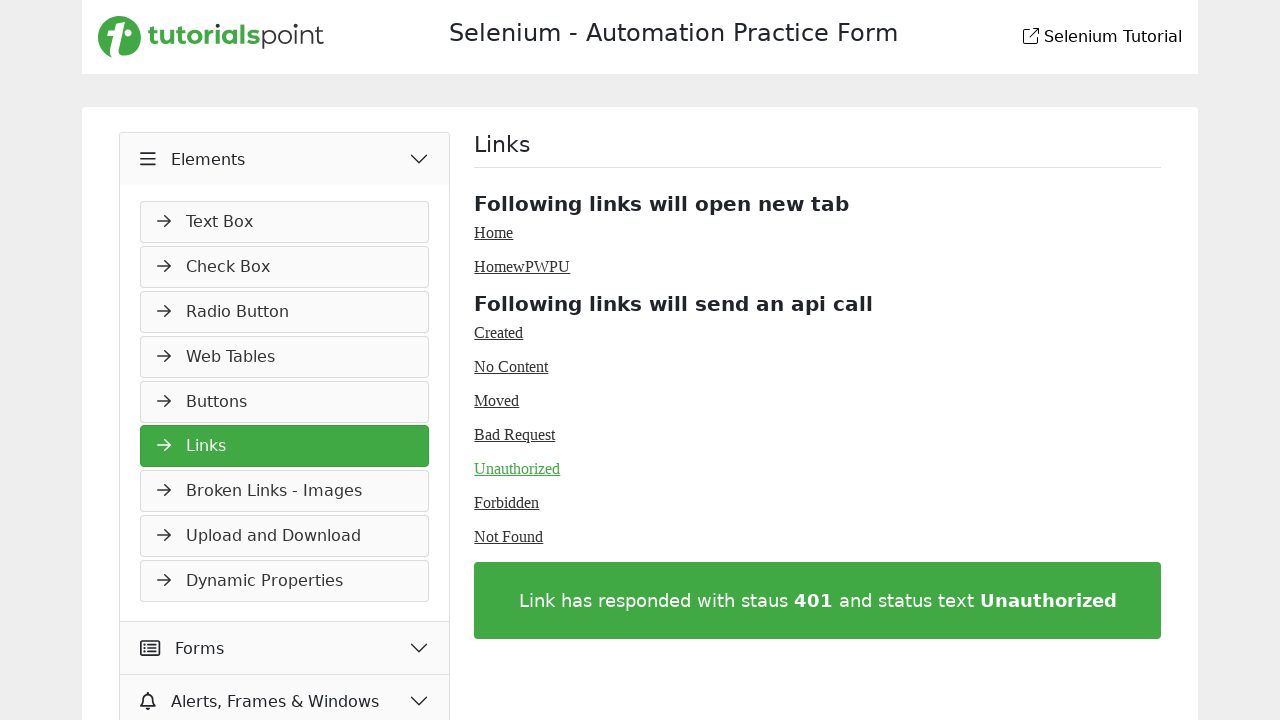

Clicked 'Forbidden' link (403 status code) at (507, 502) on #forbidden
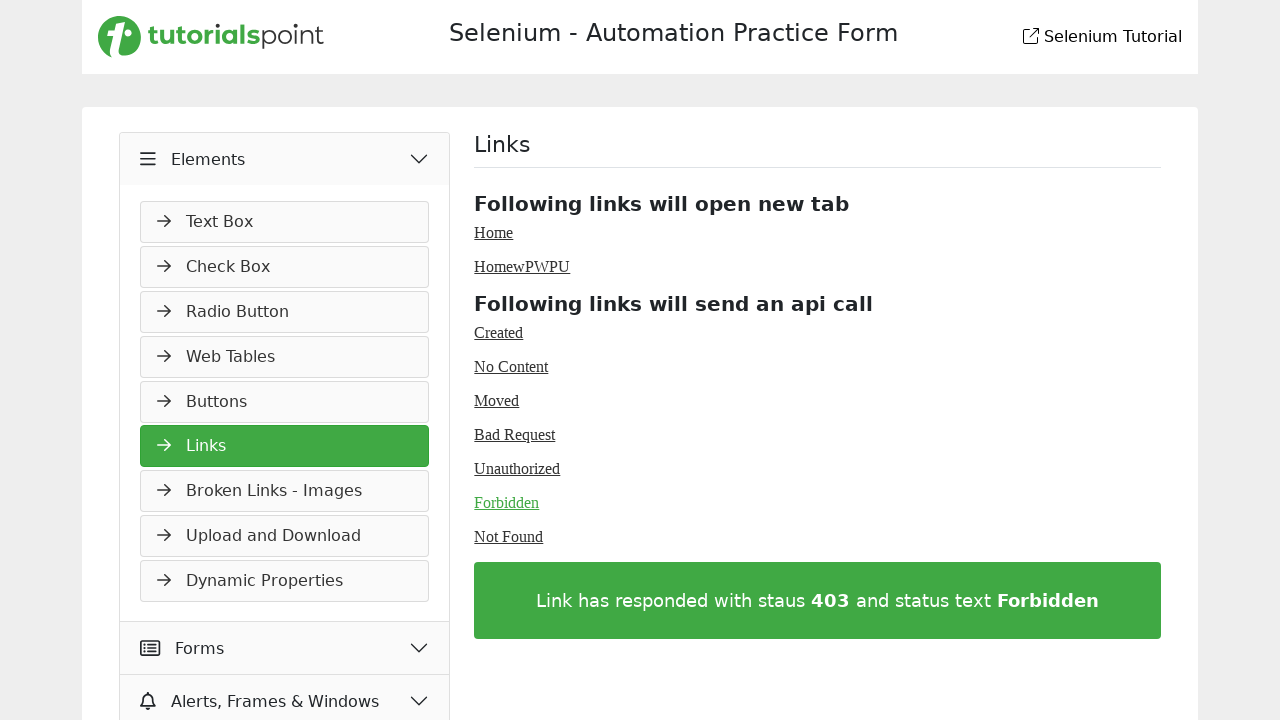

Forbidden panel appeared and is visible
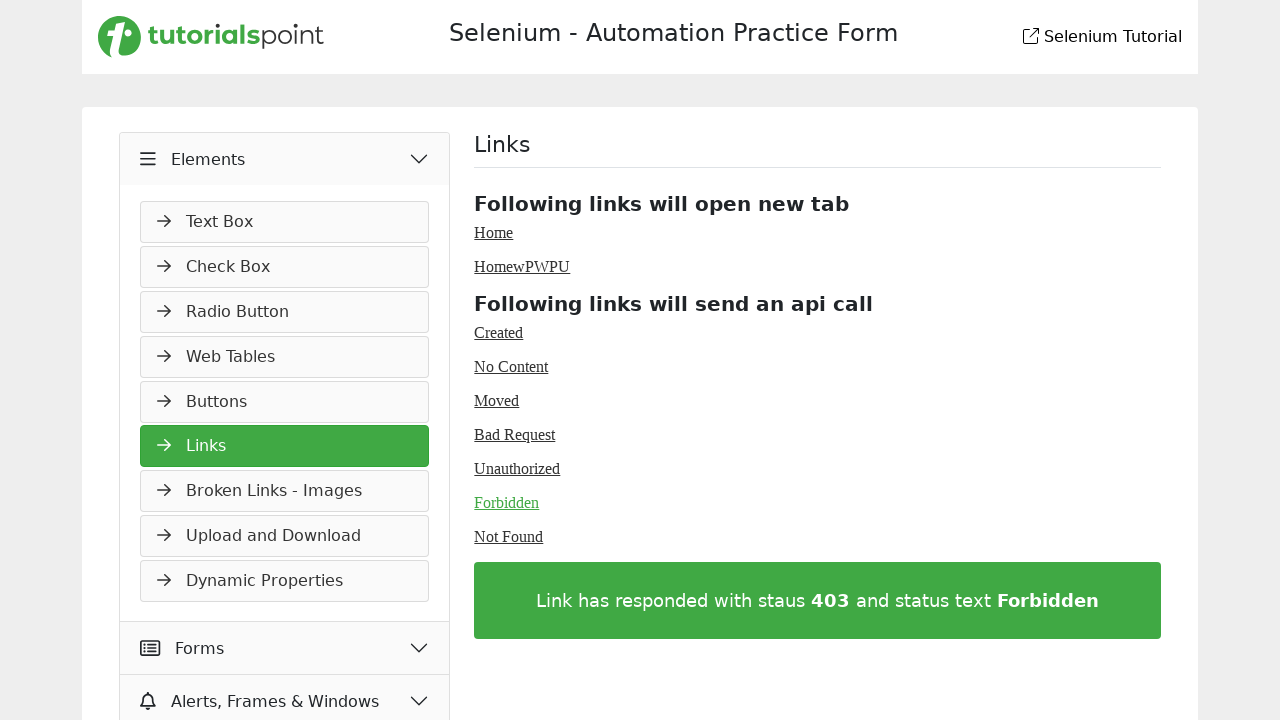

Clicked 'Not Found' link (404 status code) at (509, 536) on #not-found
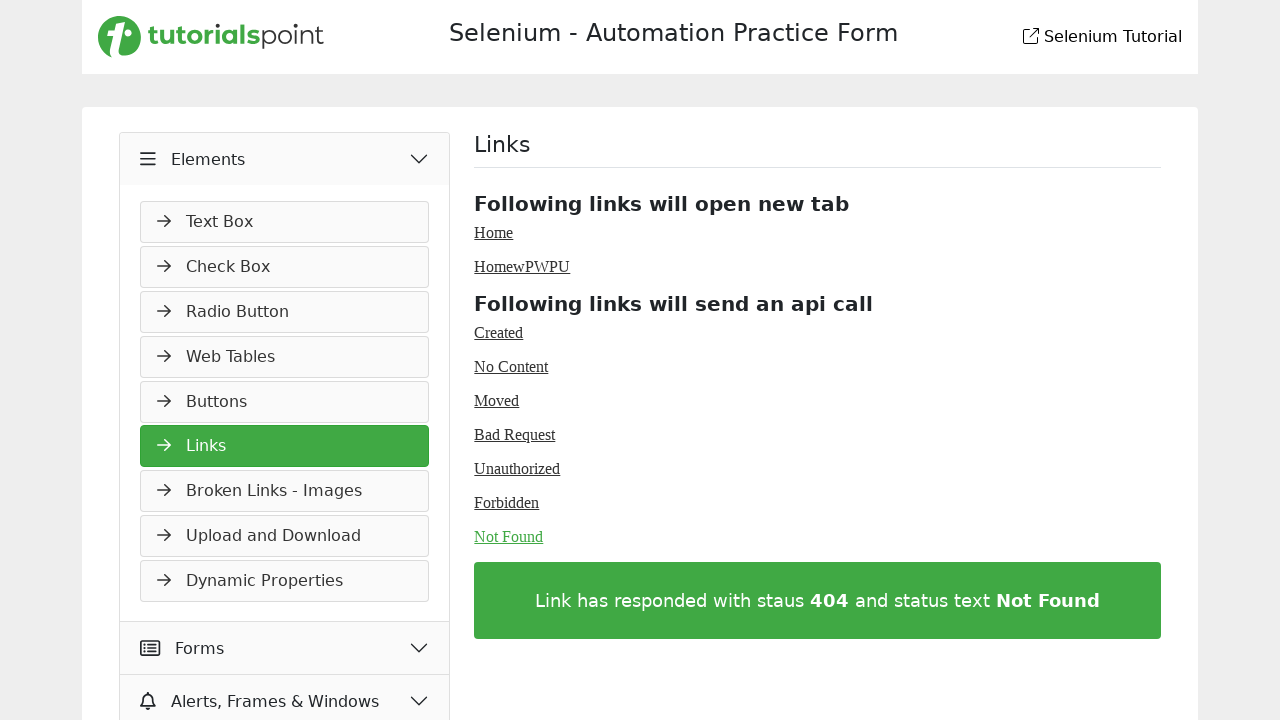

Not Found panel appeared and is visible
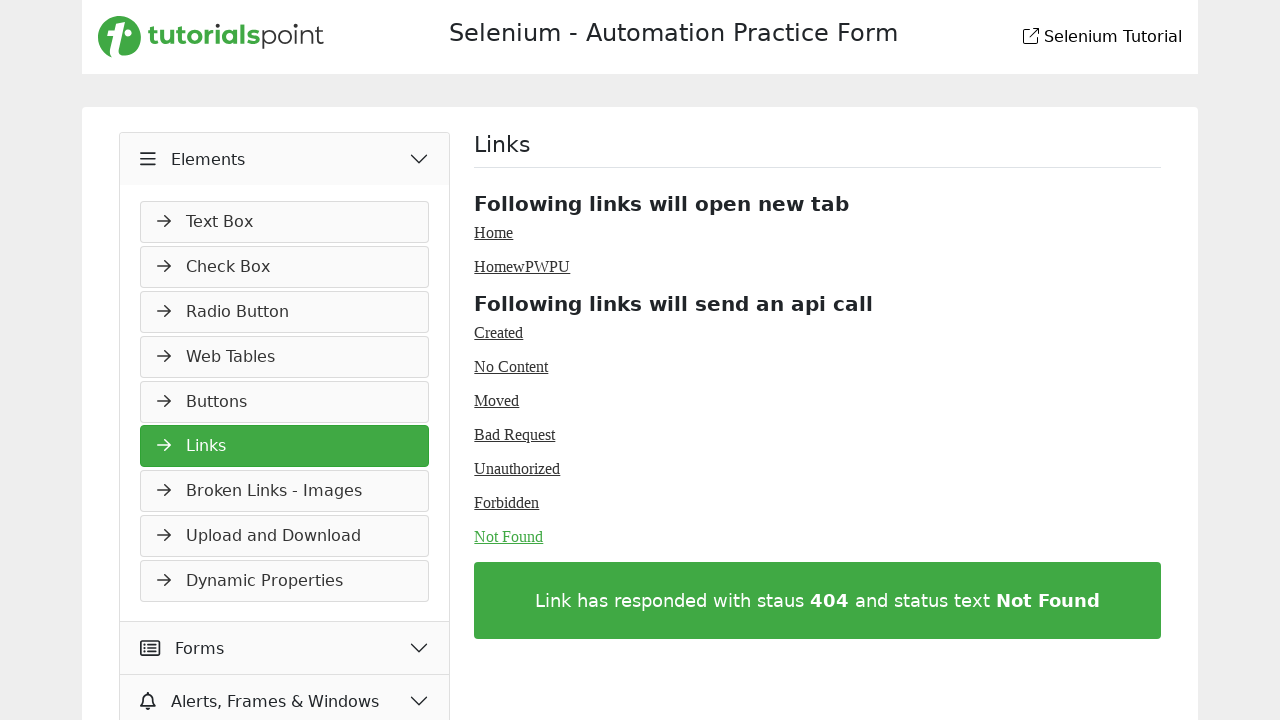

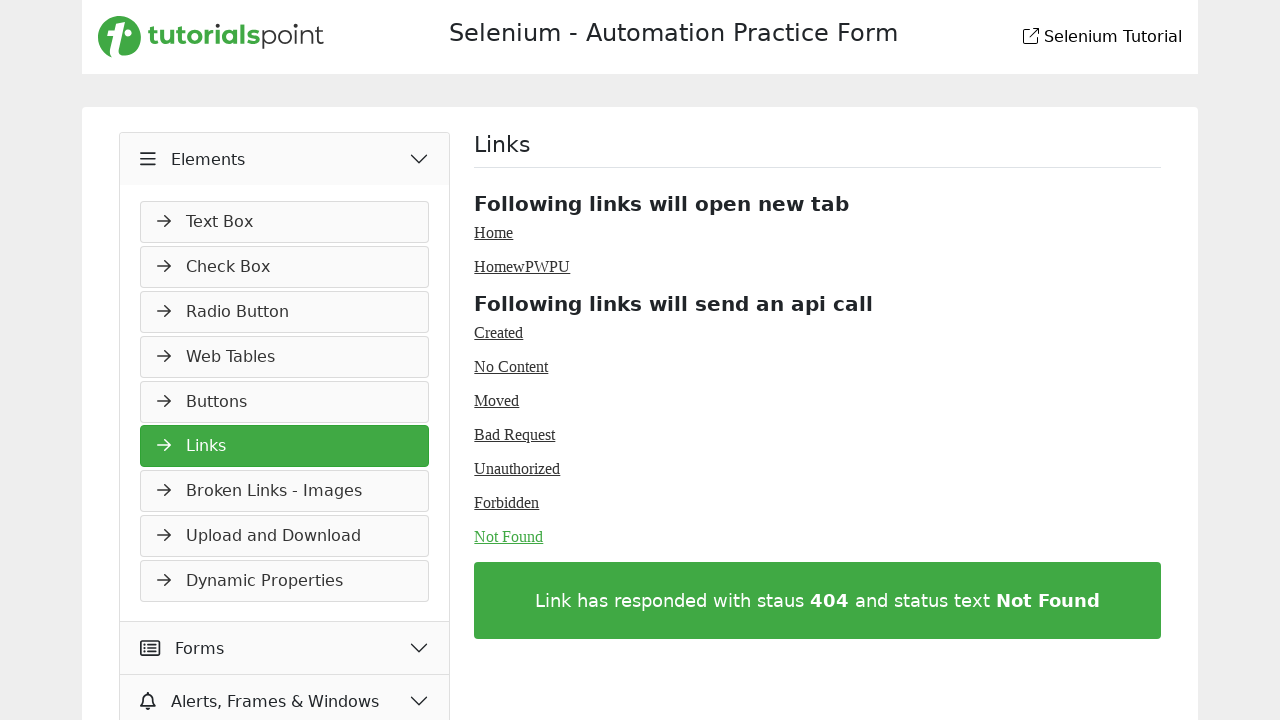